Fills out a practice form by entering first name, last name, and email address fields

Starting URL: https://demoqa.com/automation-practice-form

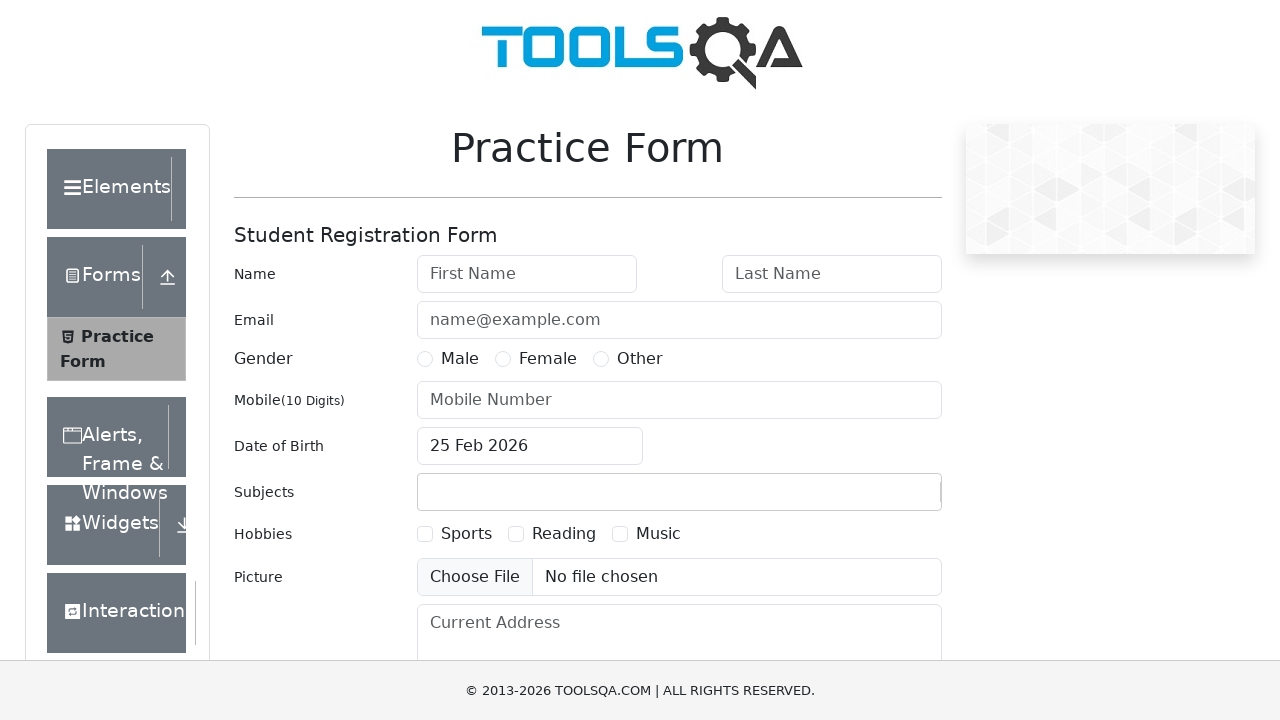

Filled first name field with 'John' on #firstName
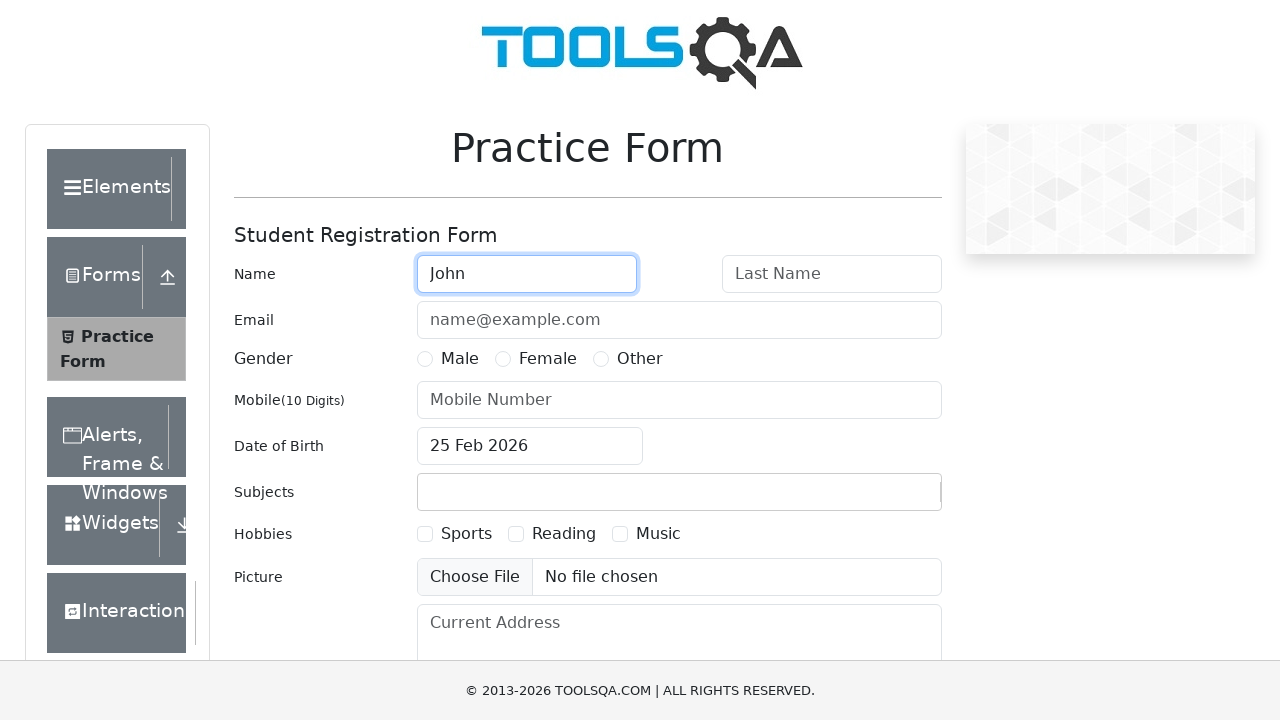

Filled last name field with 'Doe' on #lastName
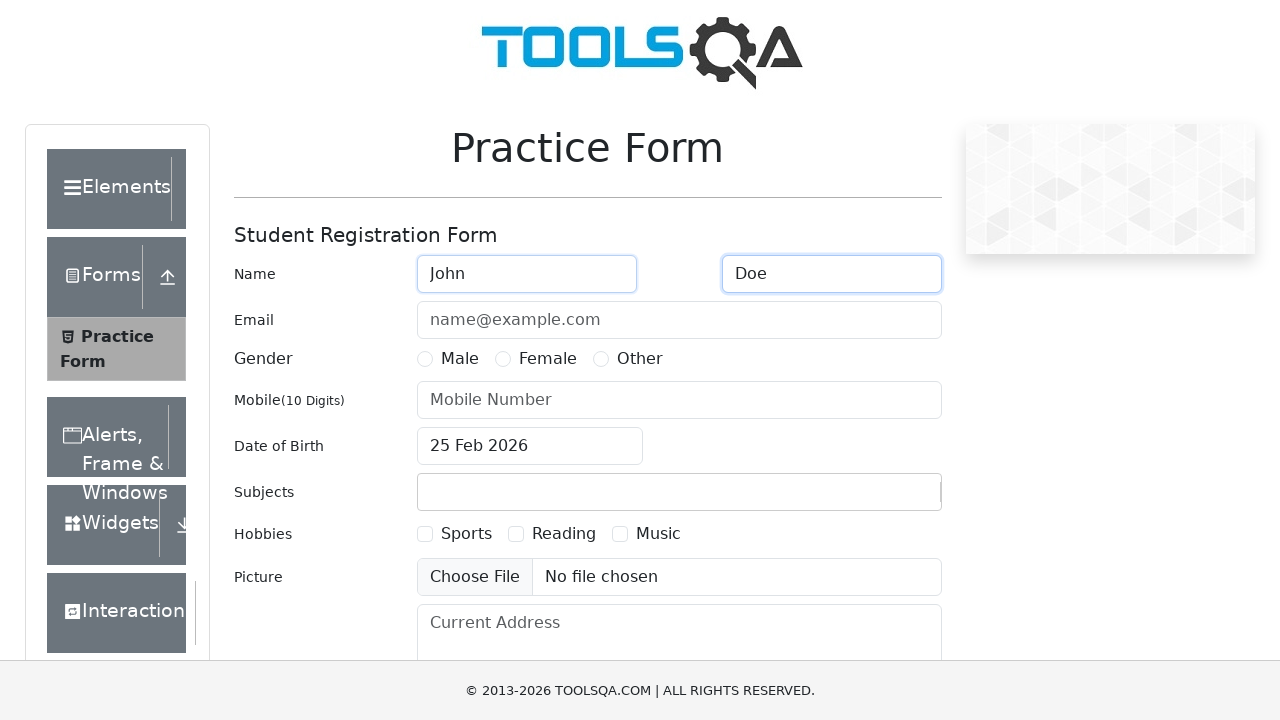

Filled email field with 'johndoe@example.com' on #userEmail
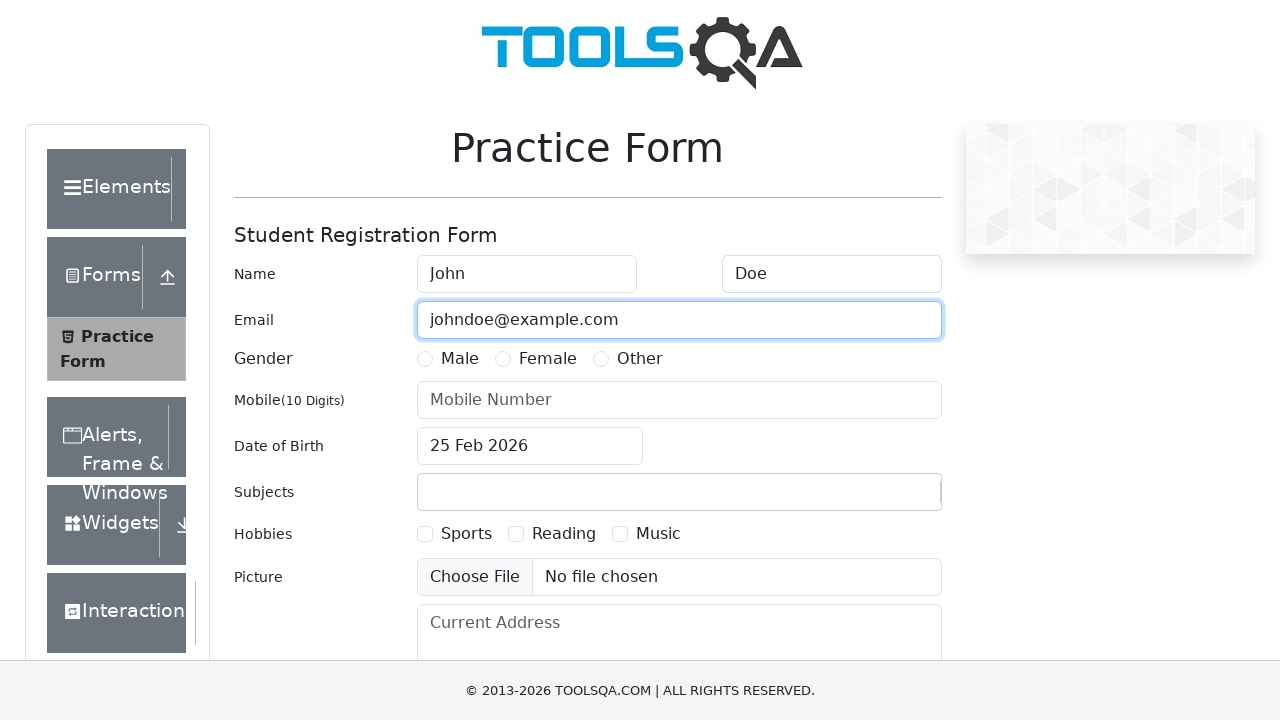

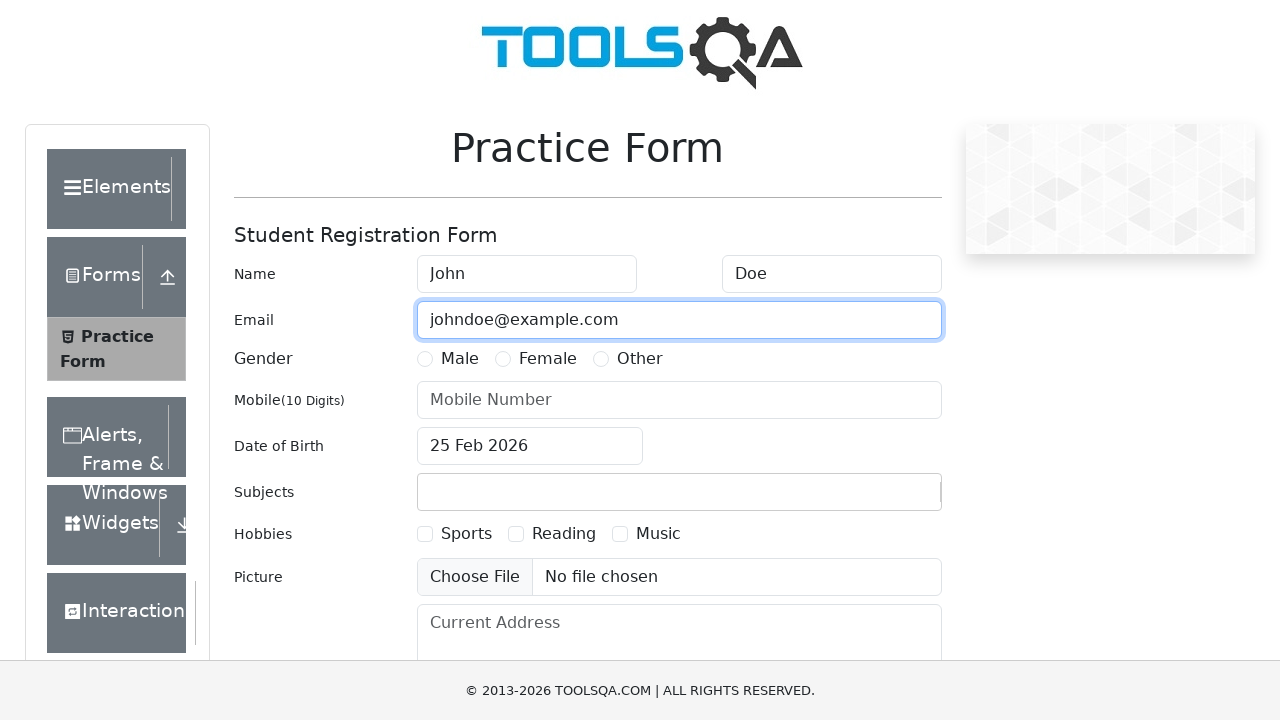